Hovers over the first avatar image with a specific pixel offset (20px right, 30px down) from the element center

Starting URL: https://the-internet.herokuapp.com/hovers

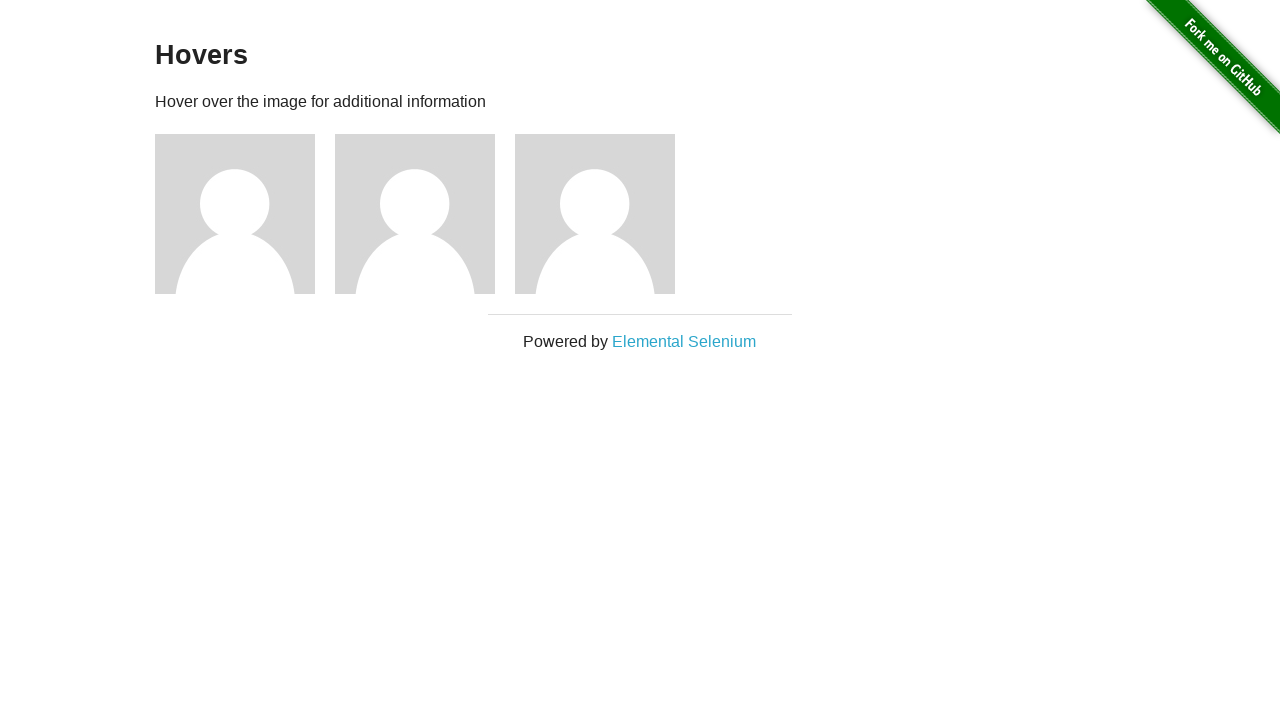

Located the first avatar figure element
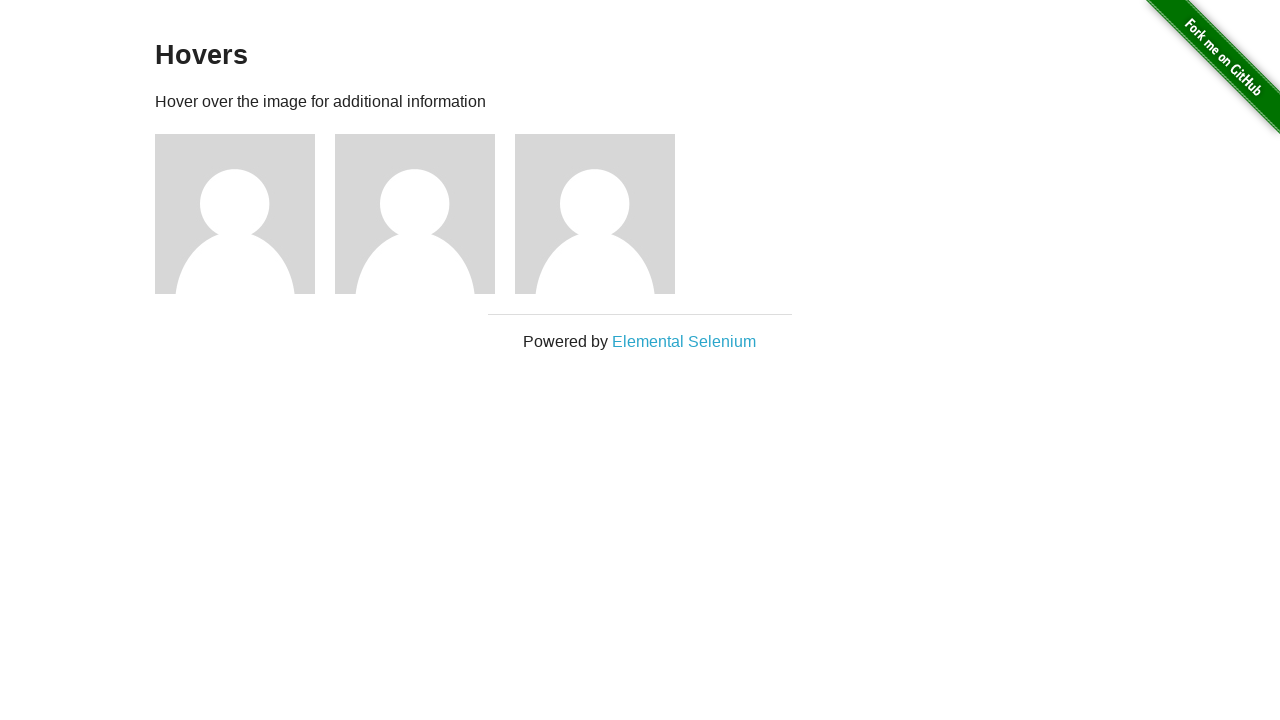

Retrieved bounding box of the first avatar
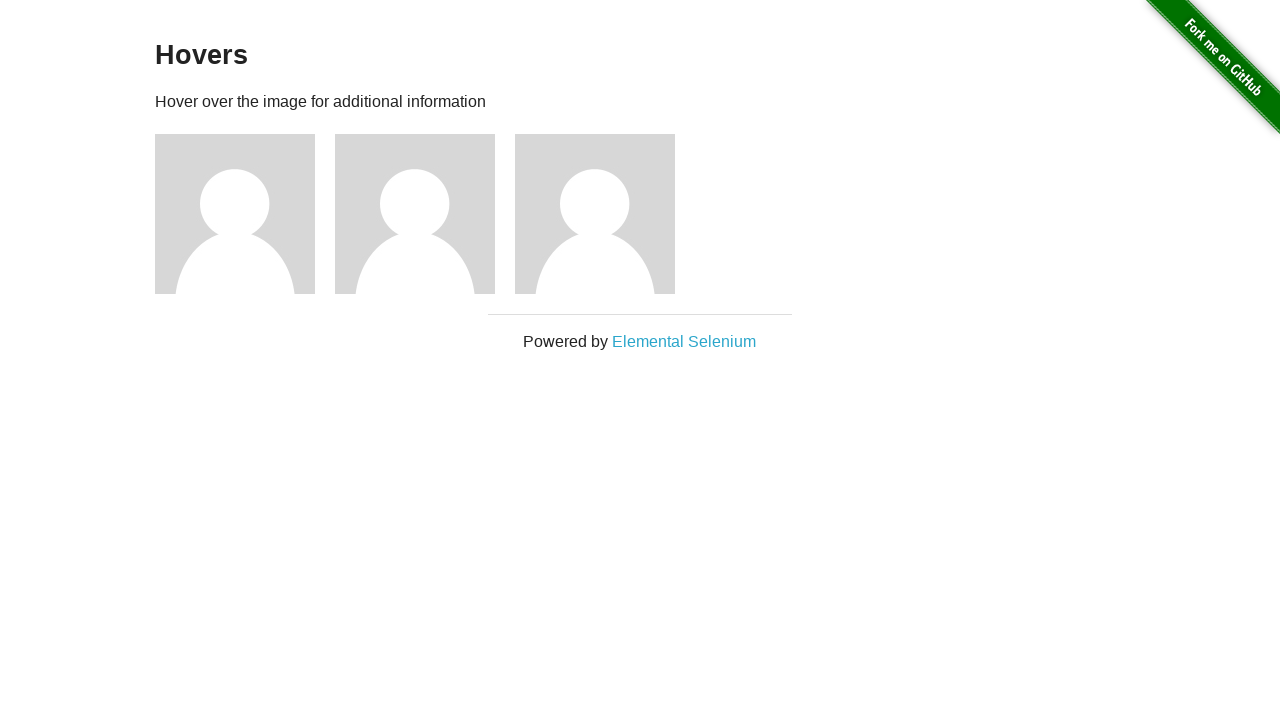

Hovered over first avatar with 20px right and 30px down offset from center at (265, 244)
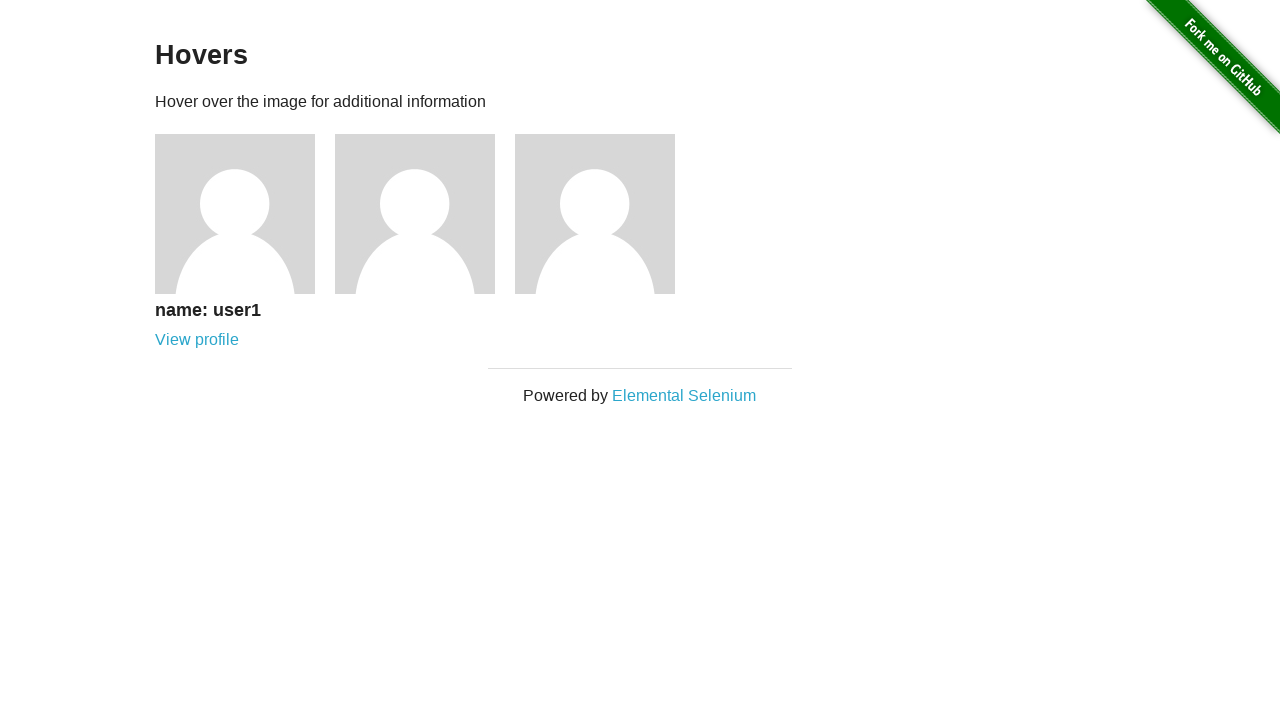

Avatar caption appeared after hover
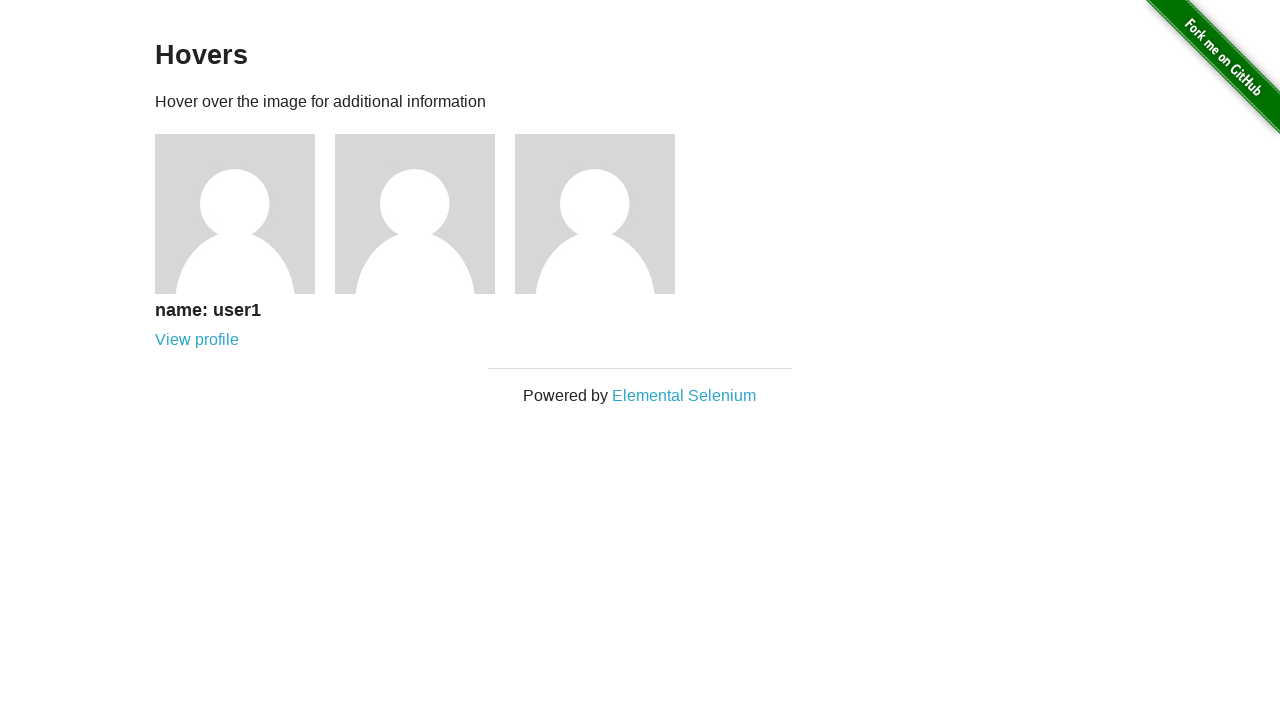

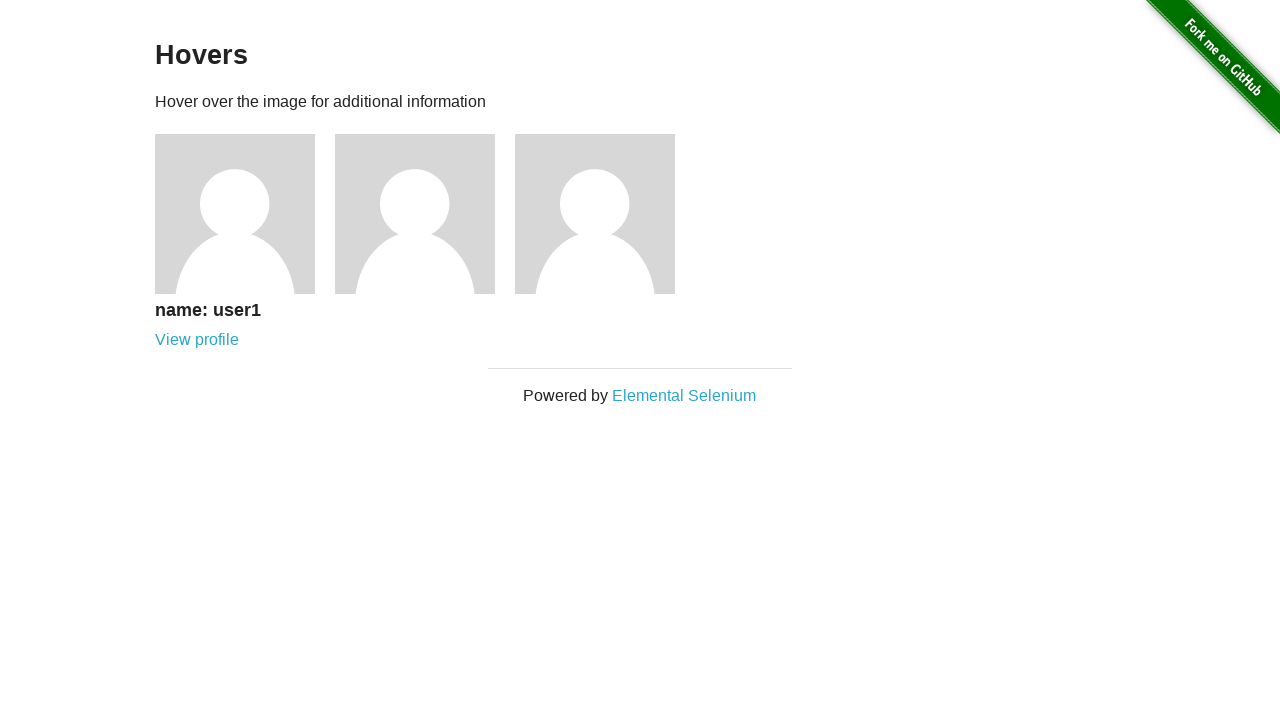